Navigates to the OrangeHRM demo site and clicks on the "OrangeHRM, Inc" link which opens a new browser window to the company website.

Starting URL: https://opensource-demo.orangehrmlive.com

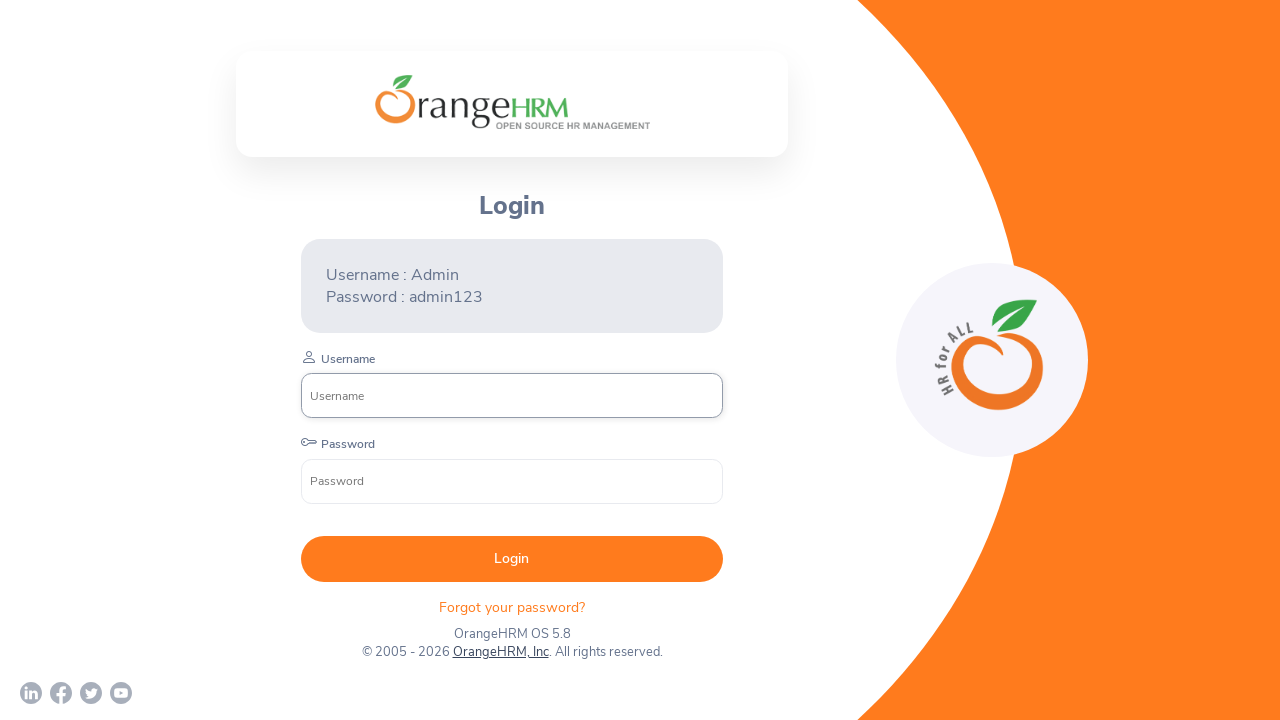

Waited for page to load with networkidle state
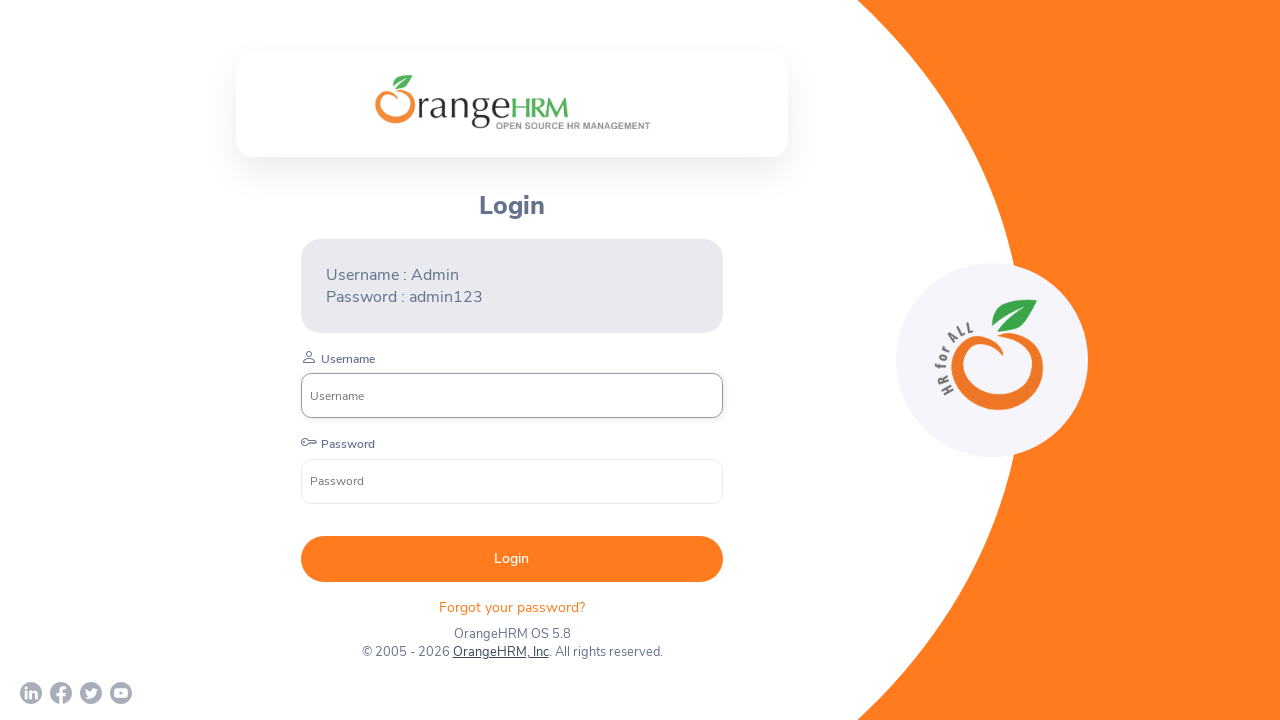

Clicked on the OrangeHRM, Inc link at (500, 652) on text=OrangeHRM, Inc
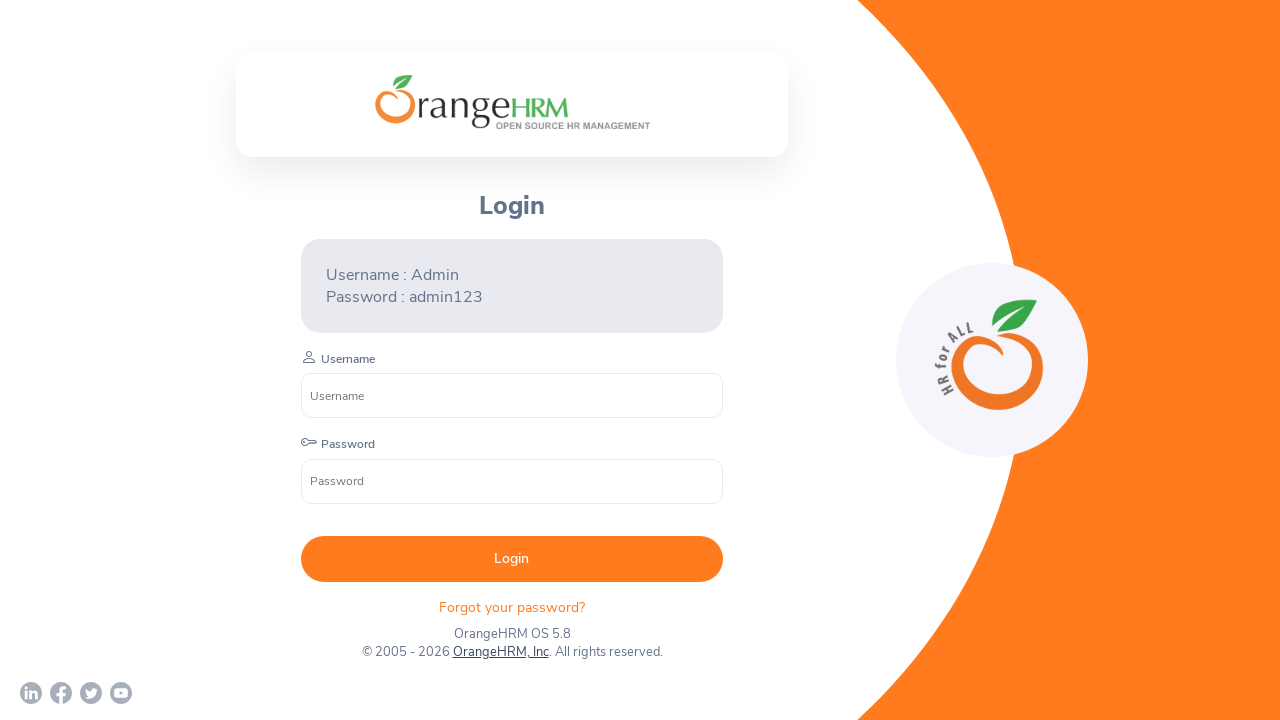

Waited 2 seconds for new window to open
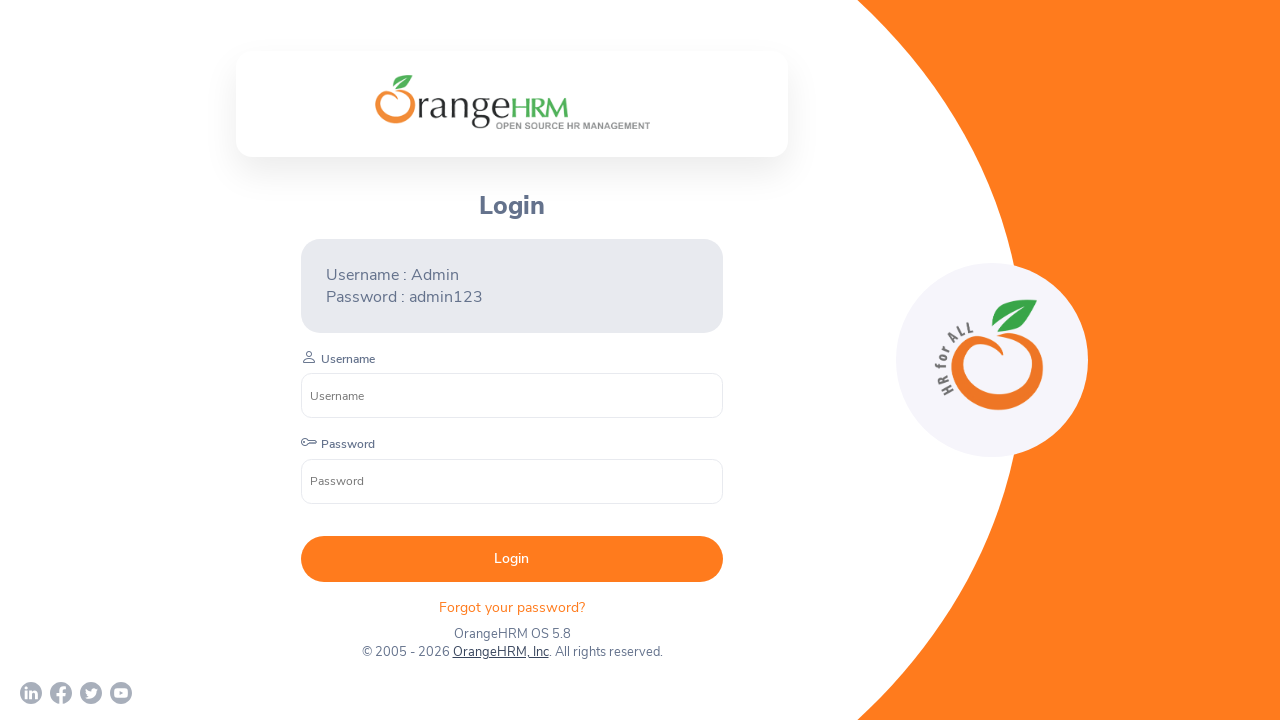

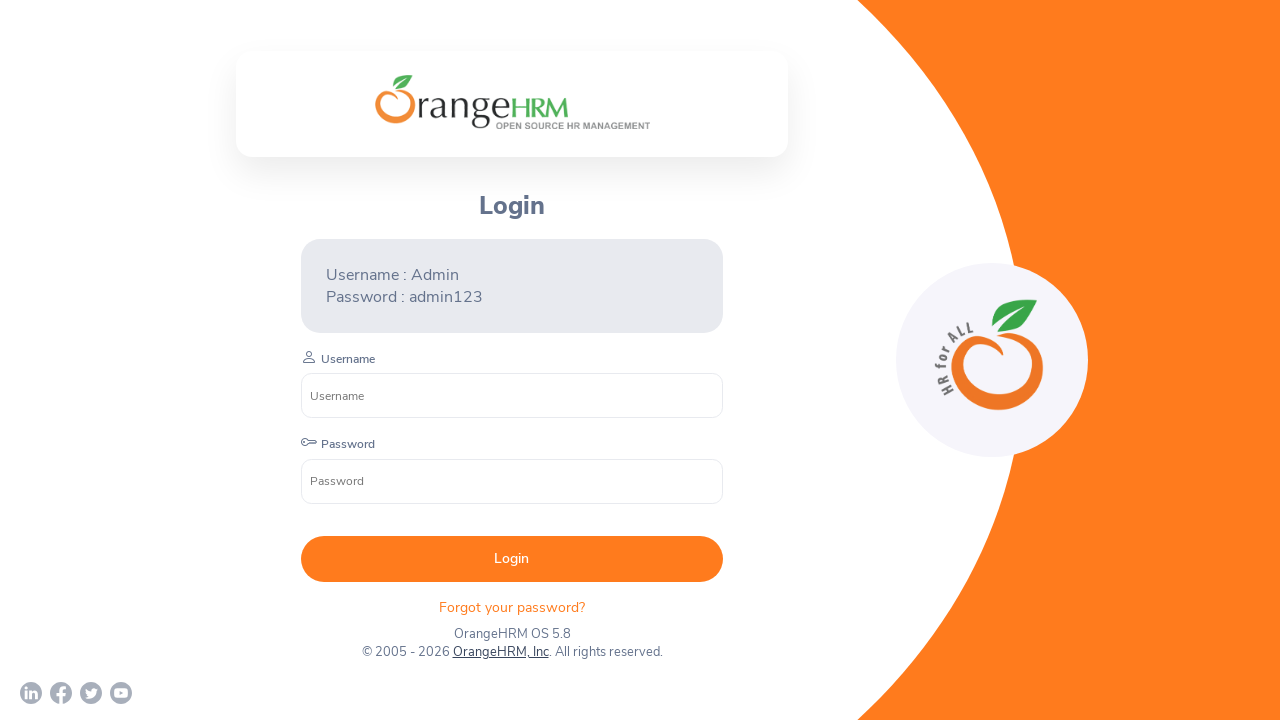